Tests closing an entry advertisement modal by clicking on the modal footer to dismiss it

Starting URL: https://the-internet.herokuapp.com/entry_ad

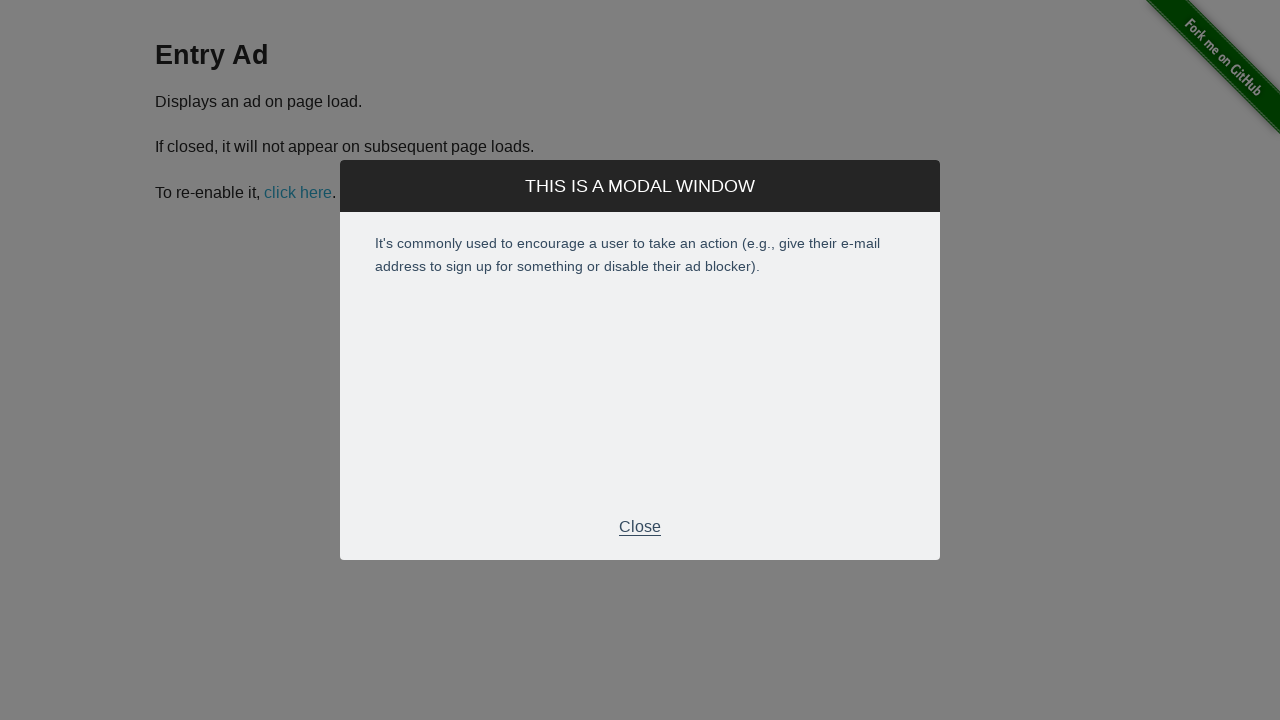

Entry advertisement modal appeared on page
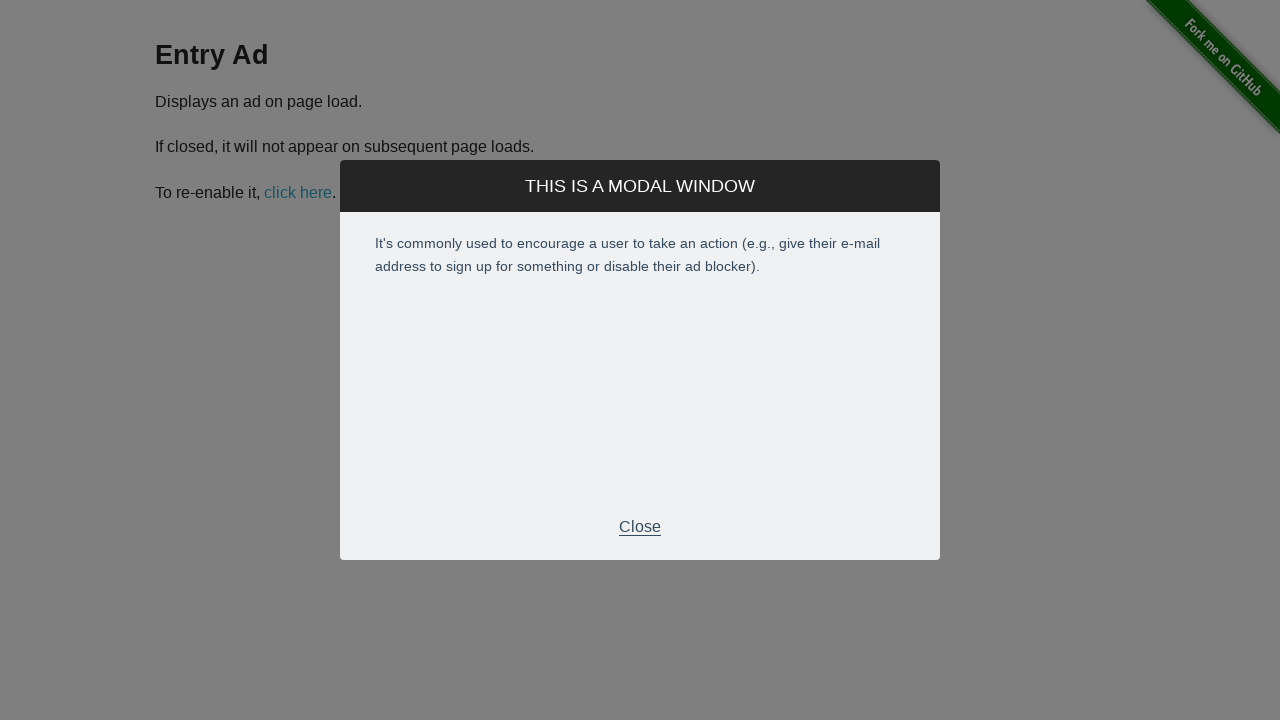

Clicked modal footer to dismiss entry advertisement at (640, 527) on div.modal-footer
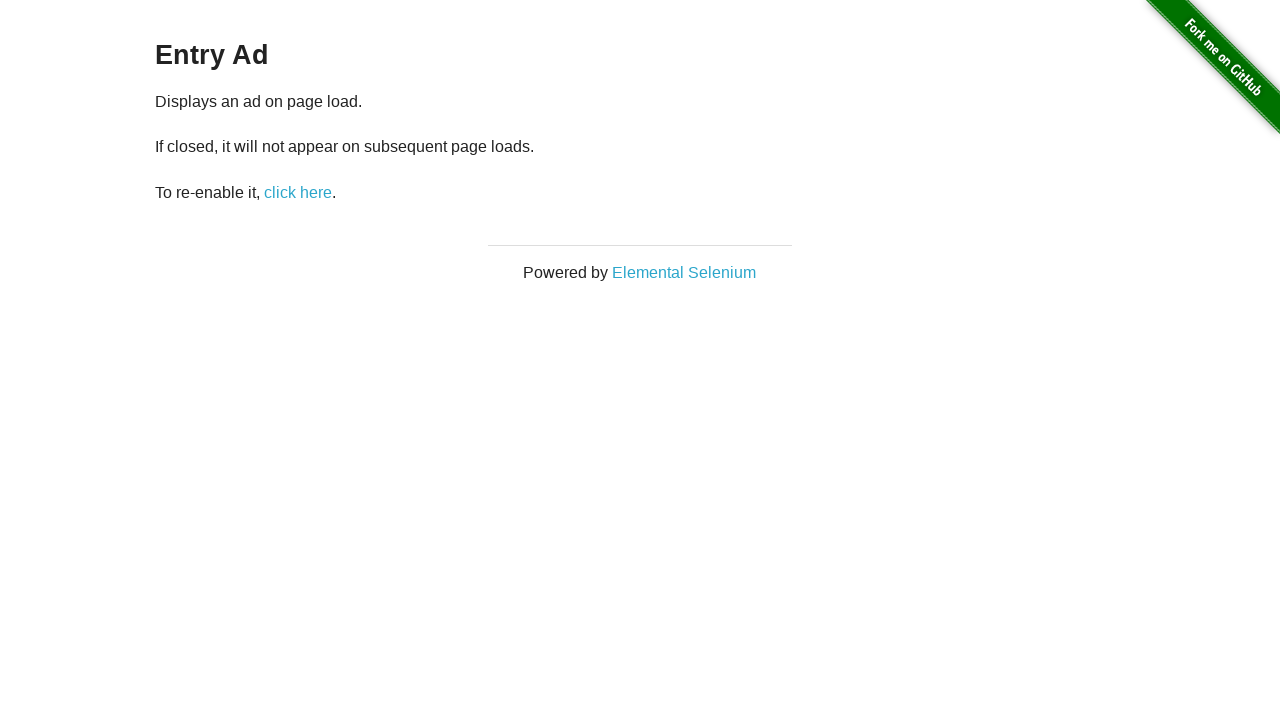

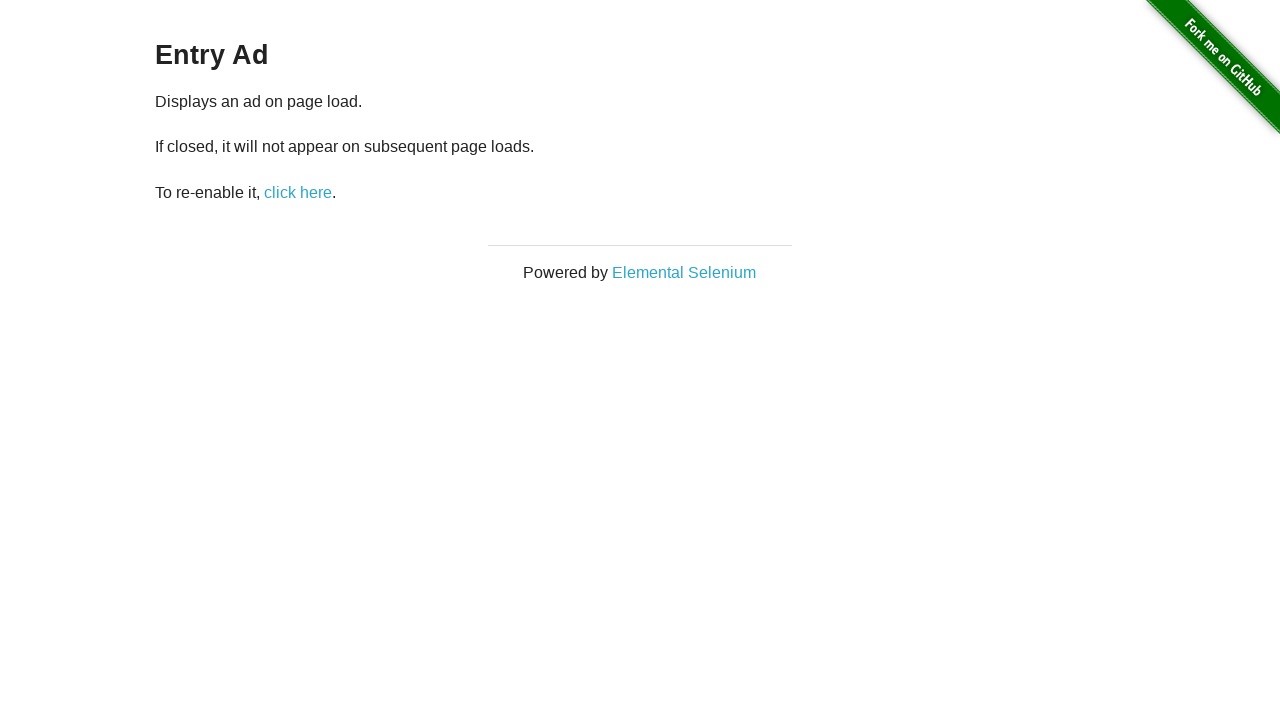